Navigates to a dropdown practice page and verifies the currency dropdown element is present

Starting URL: https://rahulshettyacademy.com/dropdownsPractise/

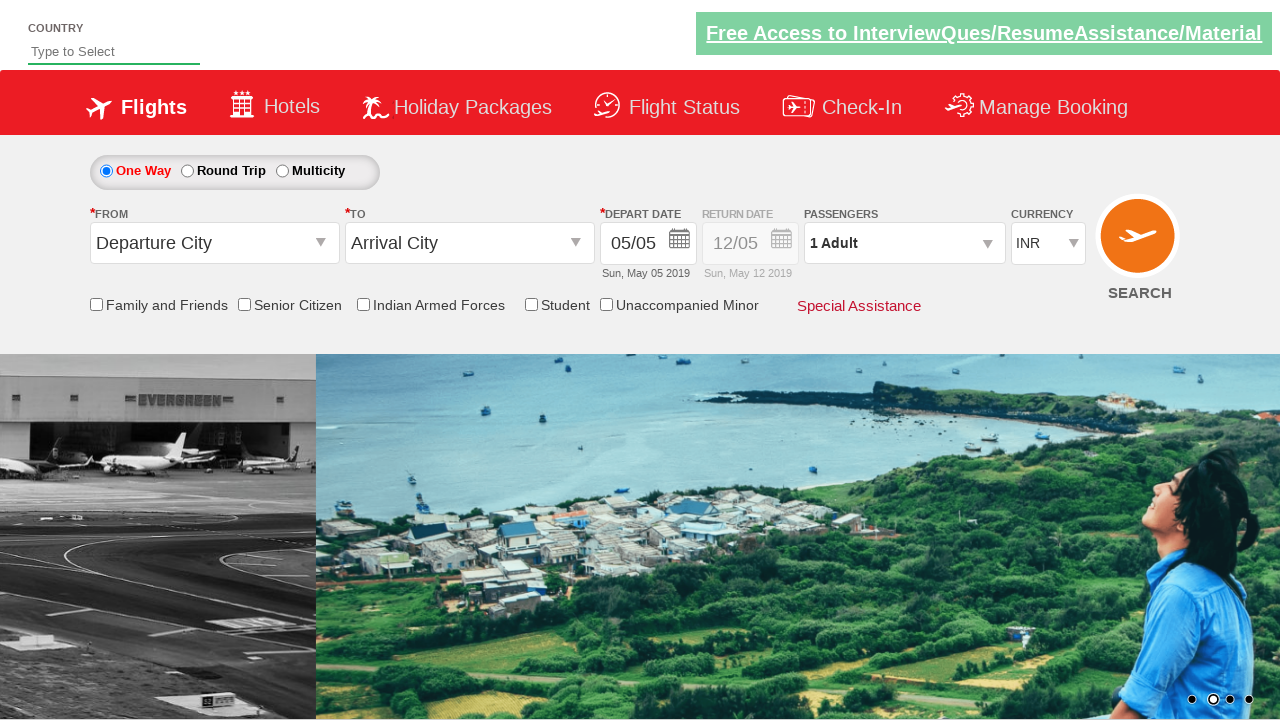

Navigated to dropdown practice page and waited for currency dropdown element to be present
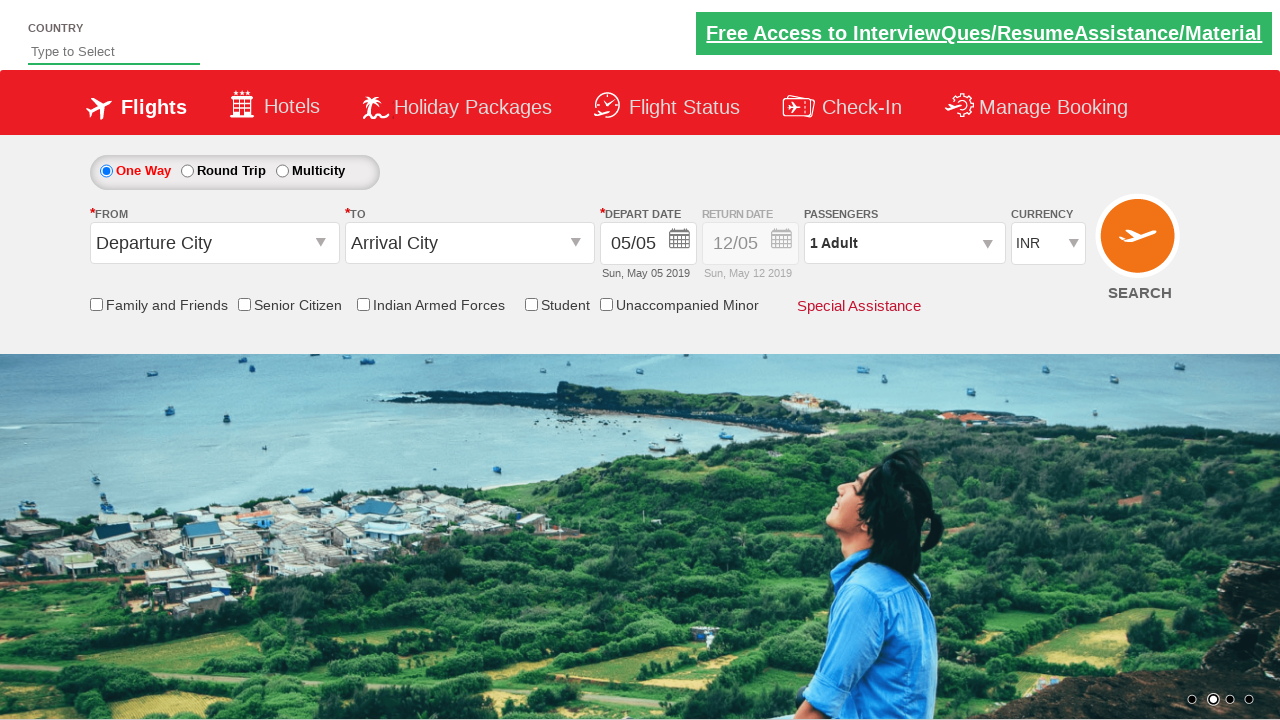

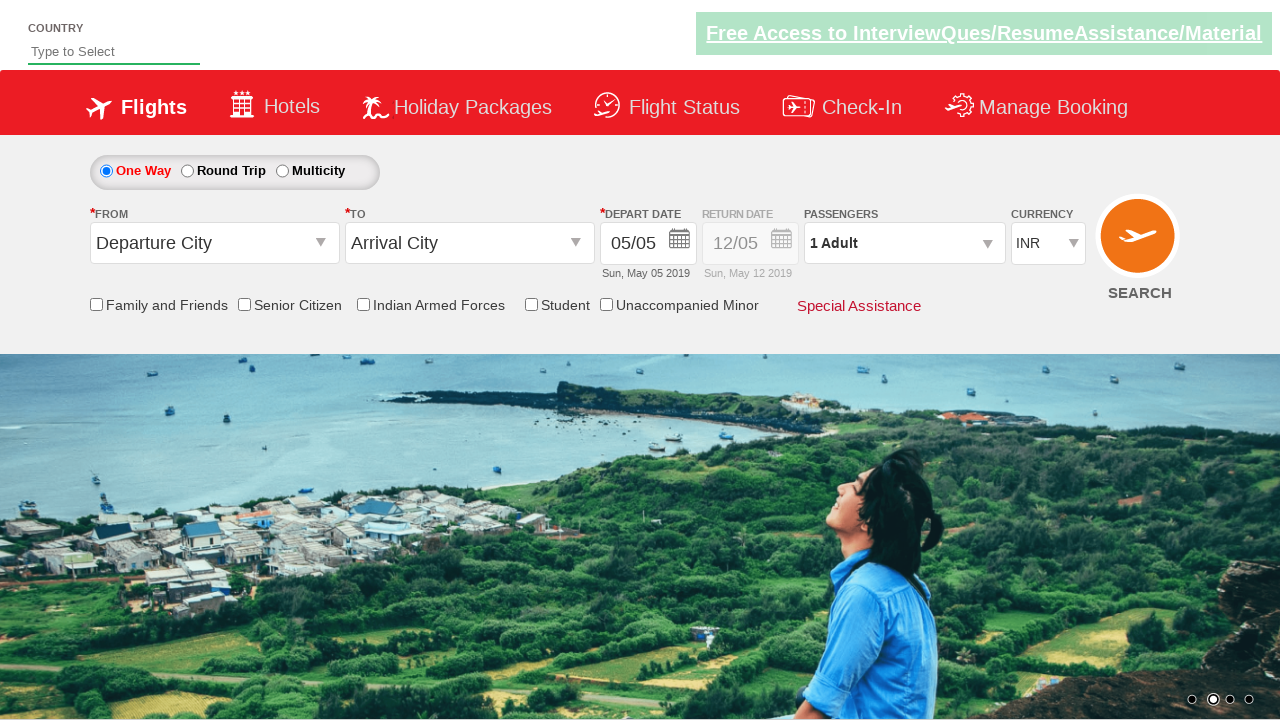